Tests sorting the Due column using semantic class selectors on a table with helpful markup attributes

Starting URL: http://the-internet.herokuapp.com/tables

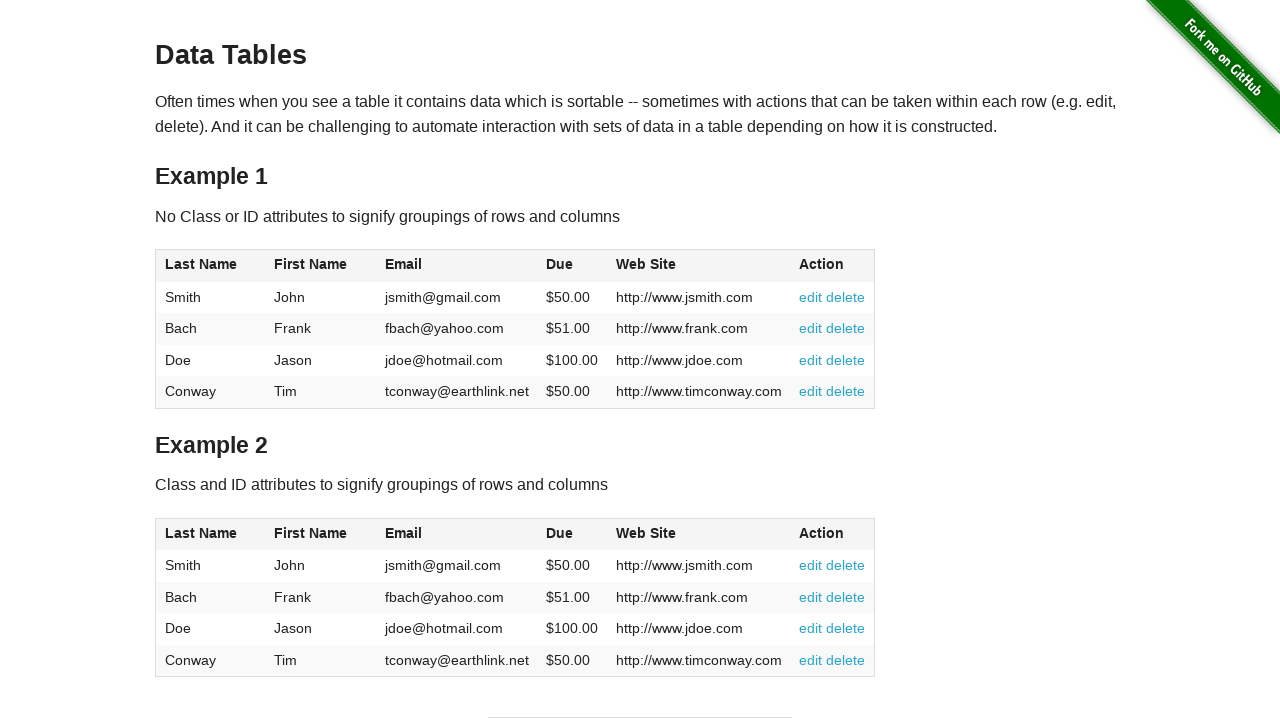

Clicked Due column header to sort table at (560, 533) on #table2 thead .dues
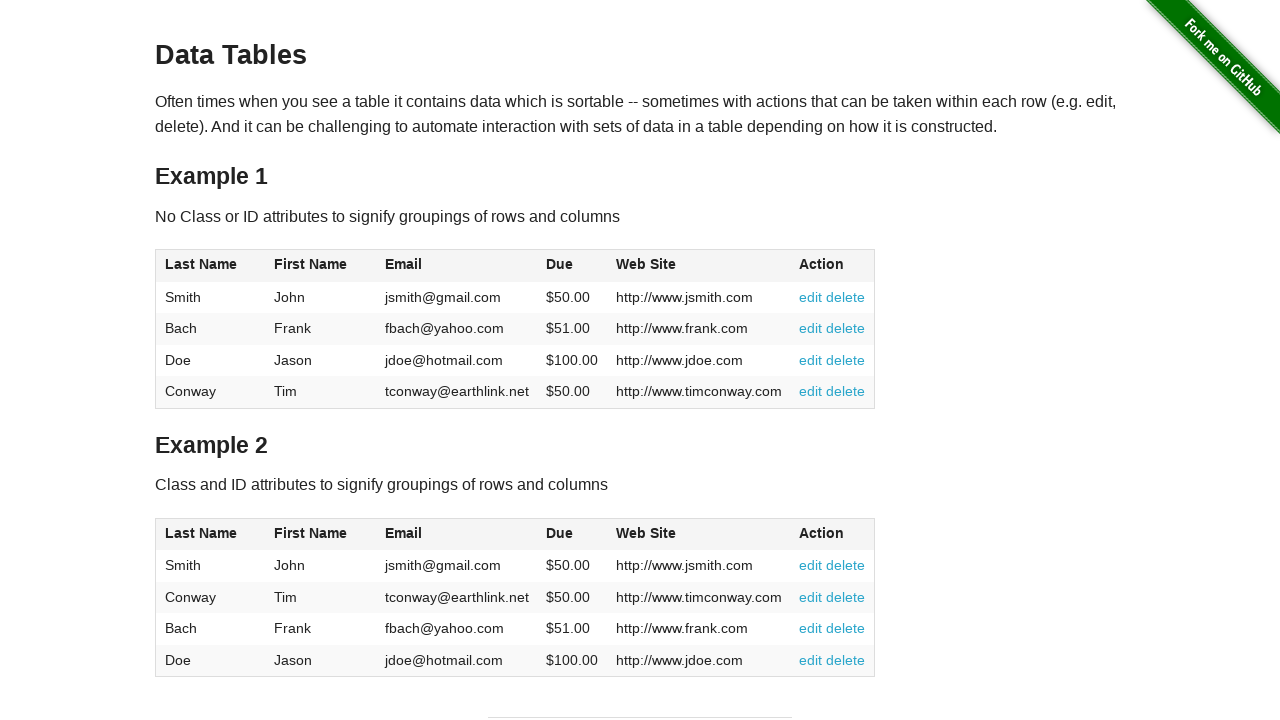

Due column cells loaded in table body
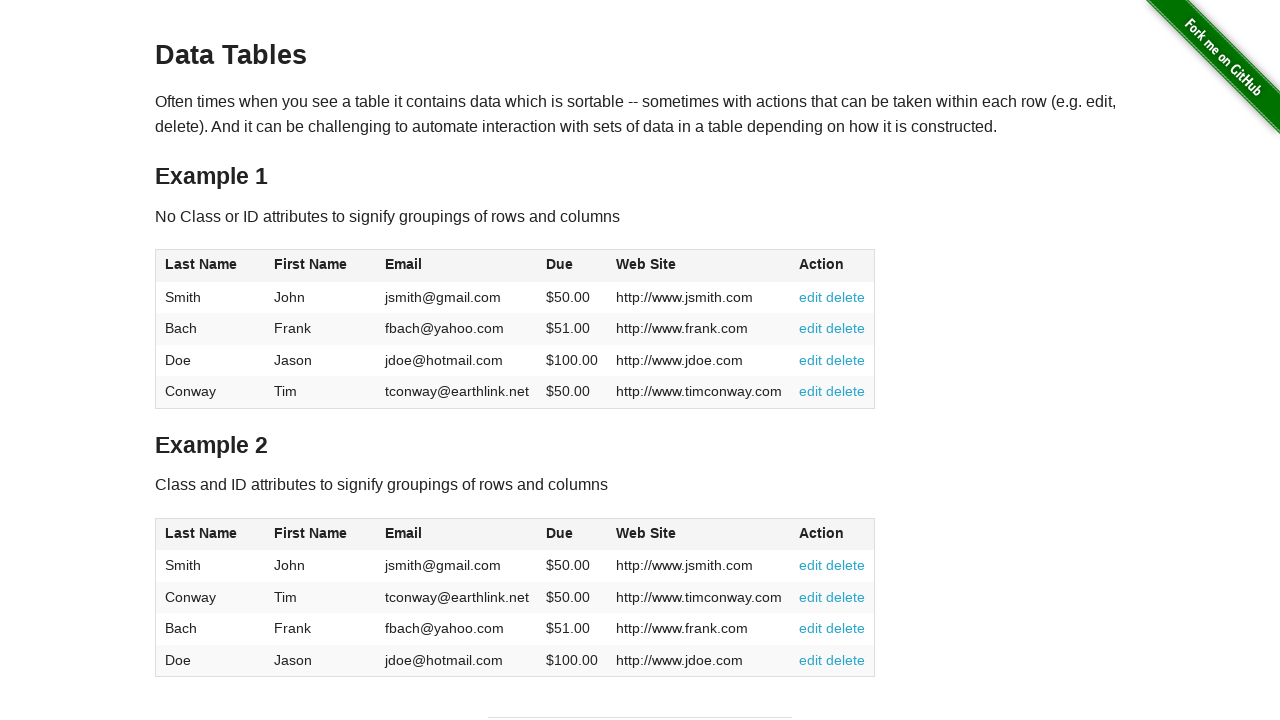

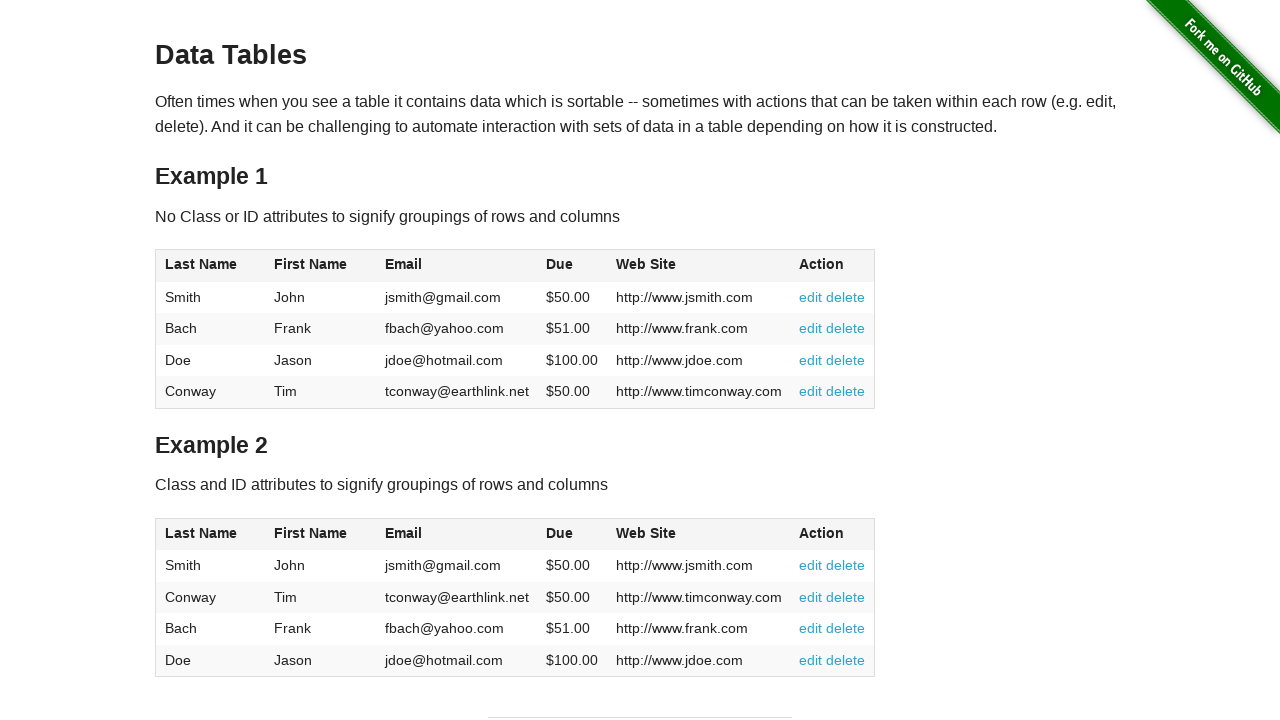